Tests checkbox functionality by setting first checkbox to checked and second to unchecked

Starting URL: https://the-internet.herokuapp.com/checkboxes

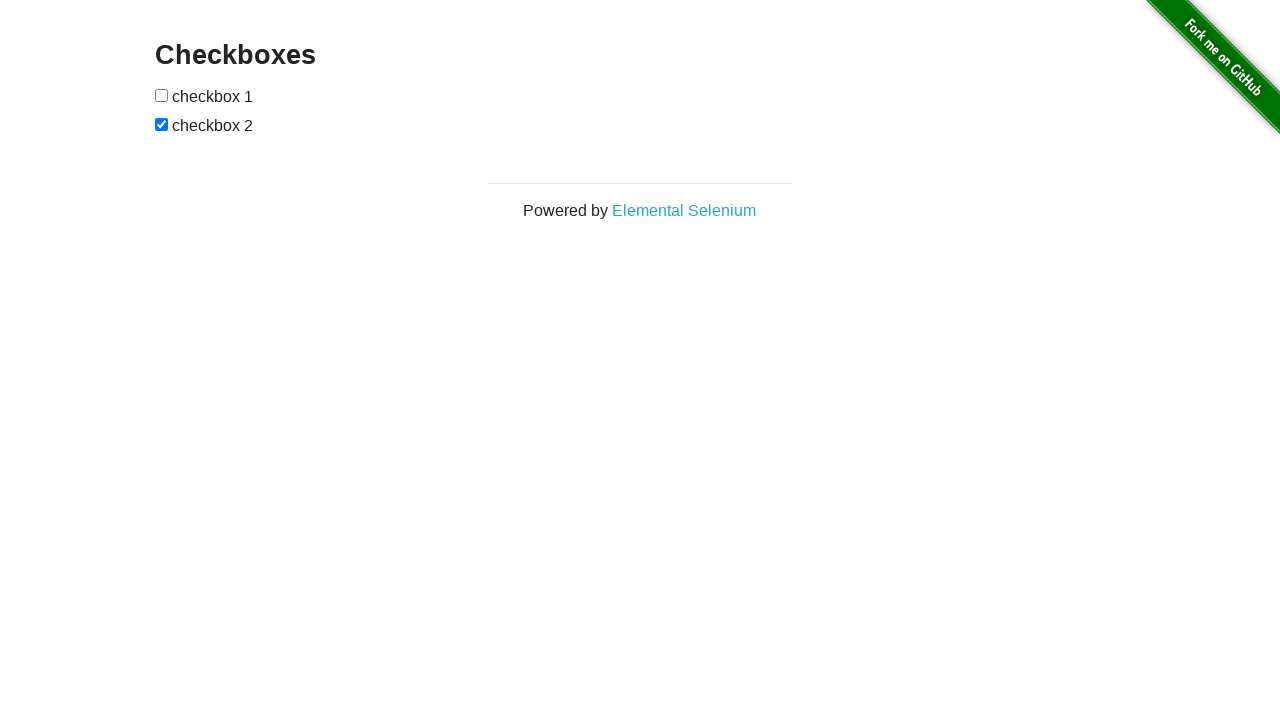

Navigated to checkboxes test page
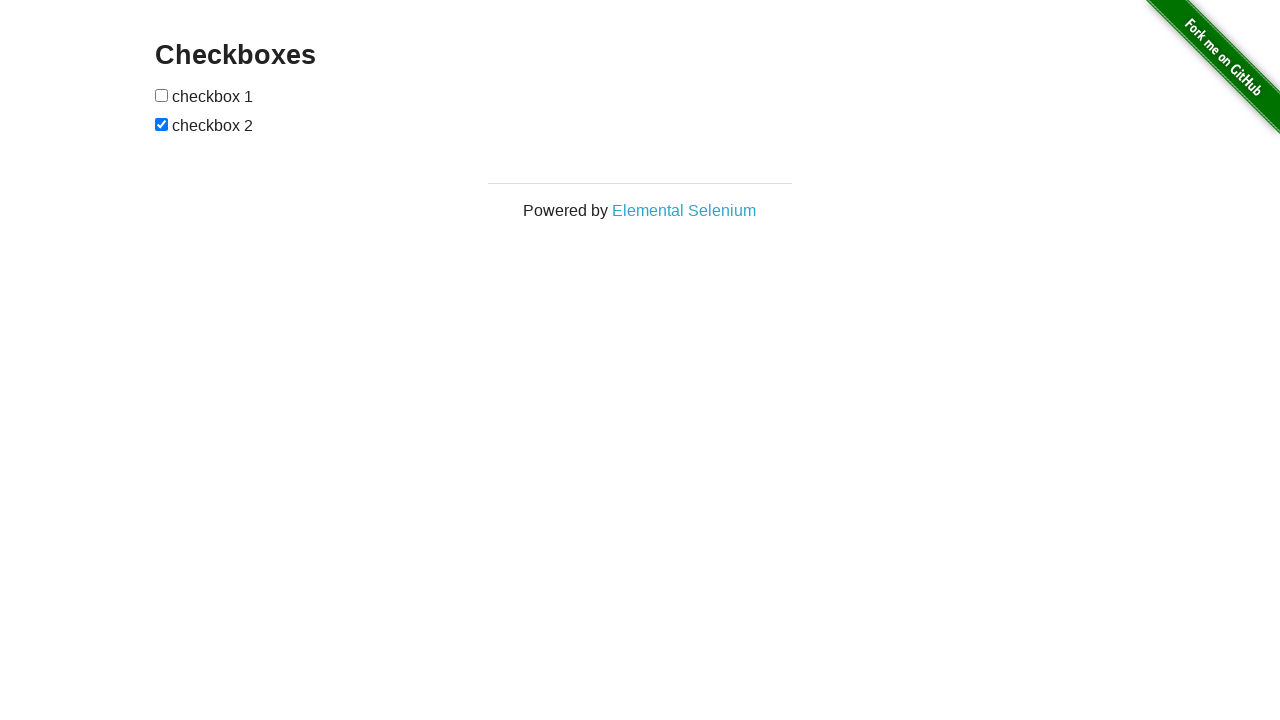

Located first checkbox element
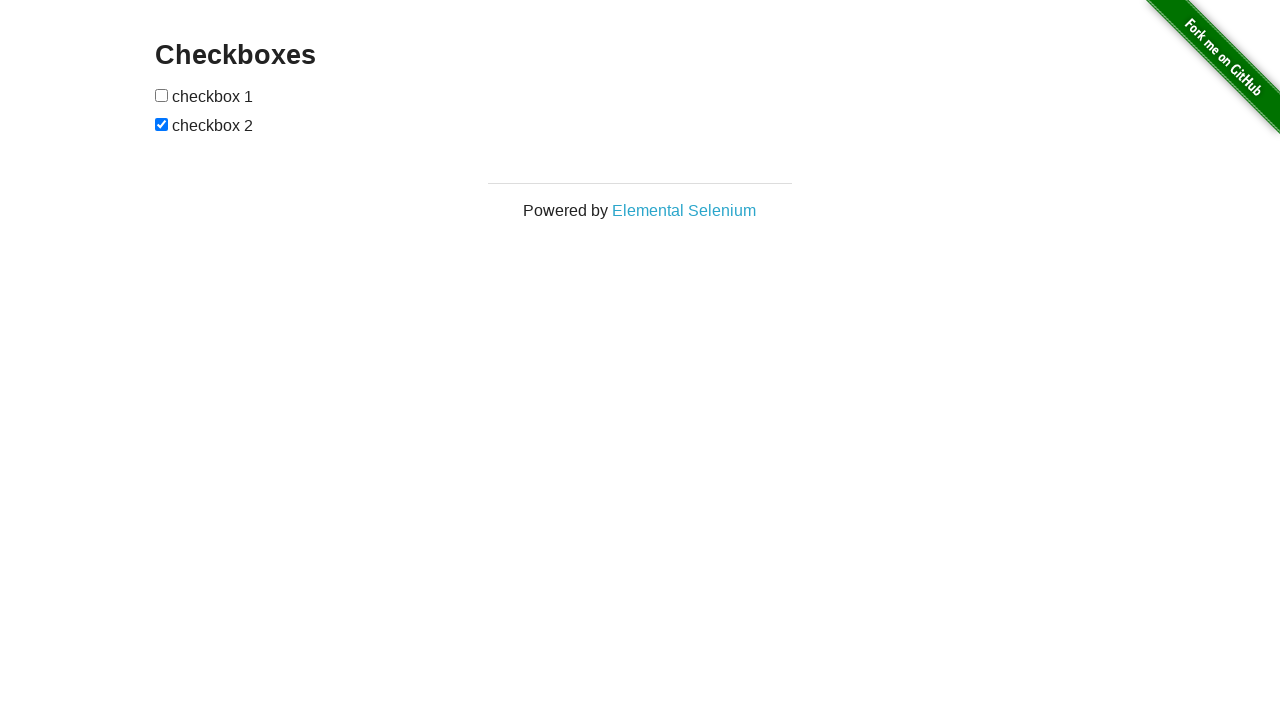

Located second checkbox element
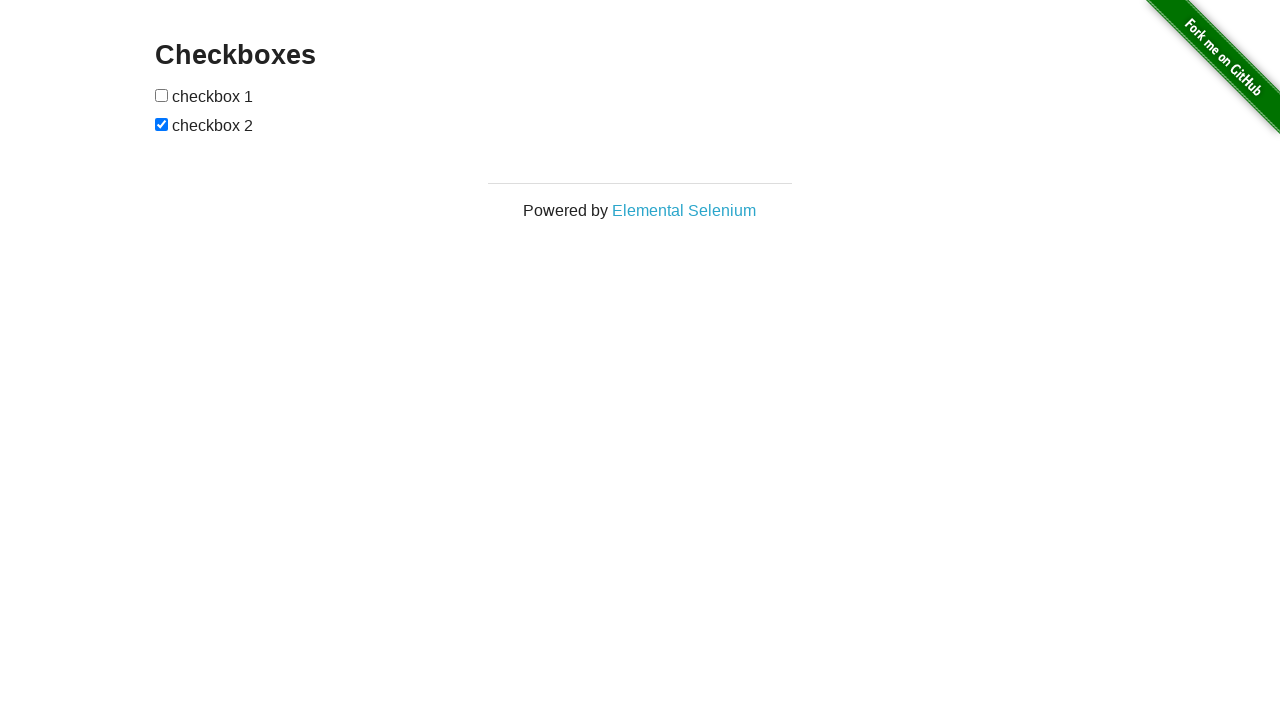

Clicked first checkbox to check it at (162, 95) on #checkboxes > input[type=checkbox]:nth-child(1)
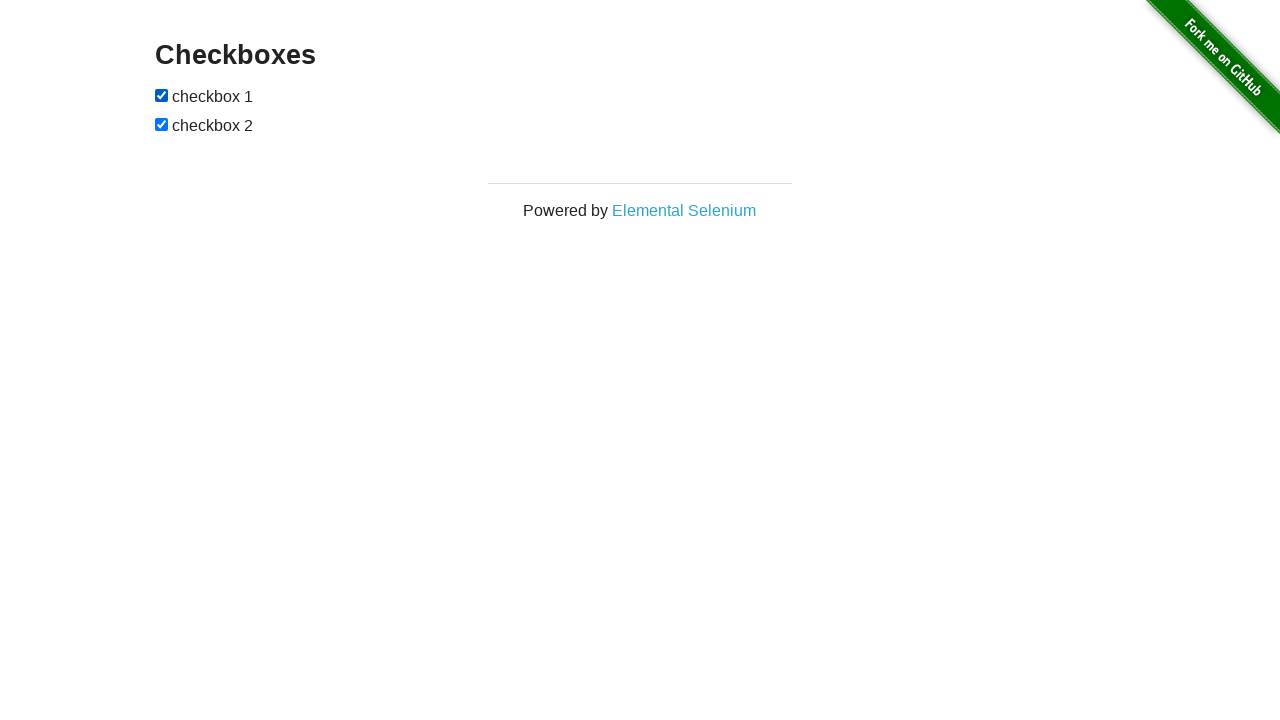

Clicked second checkbox to uncheck it at (162, 124) on #checkboxes > input[type=checkbox]:nth-child(3)
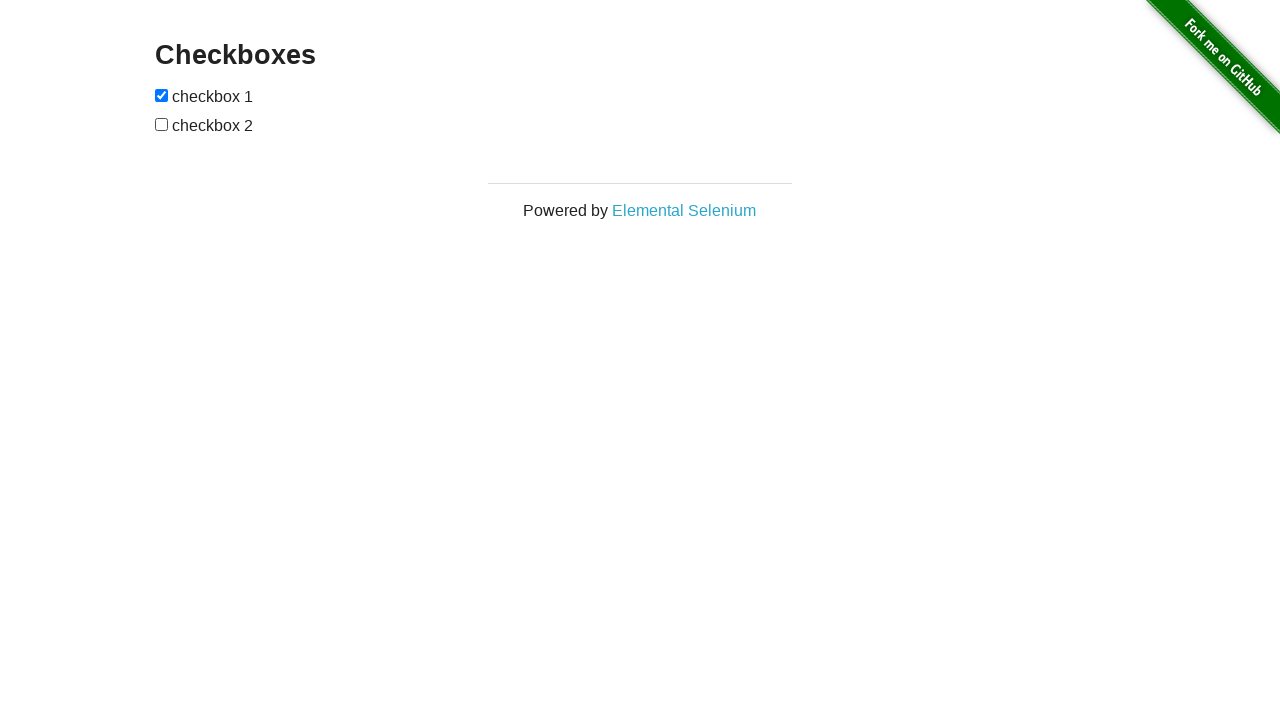

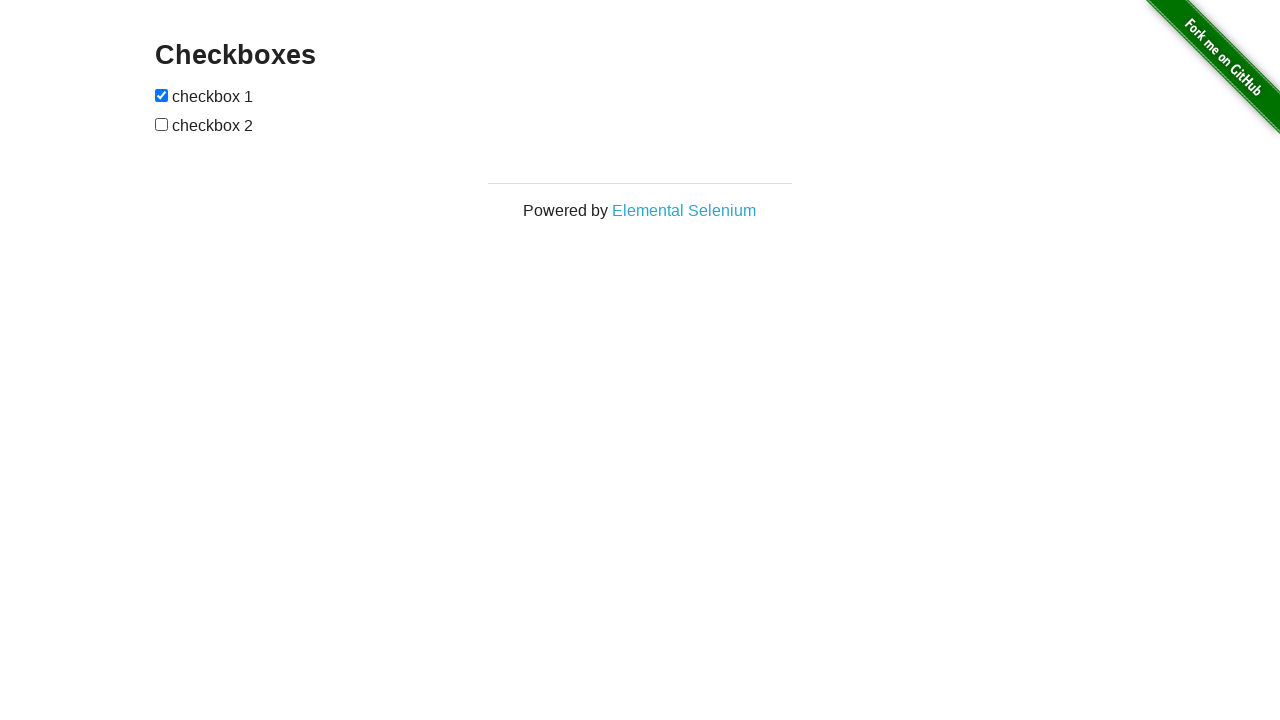